Navigates to the Form Authentication page and verifies the URL is correct

Starting URL: https://the-internet.herokuapp.com

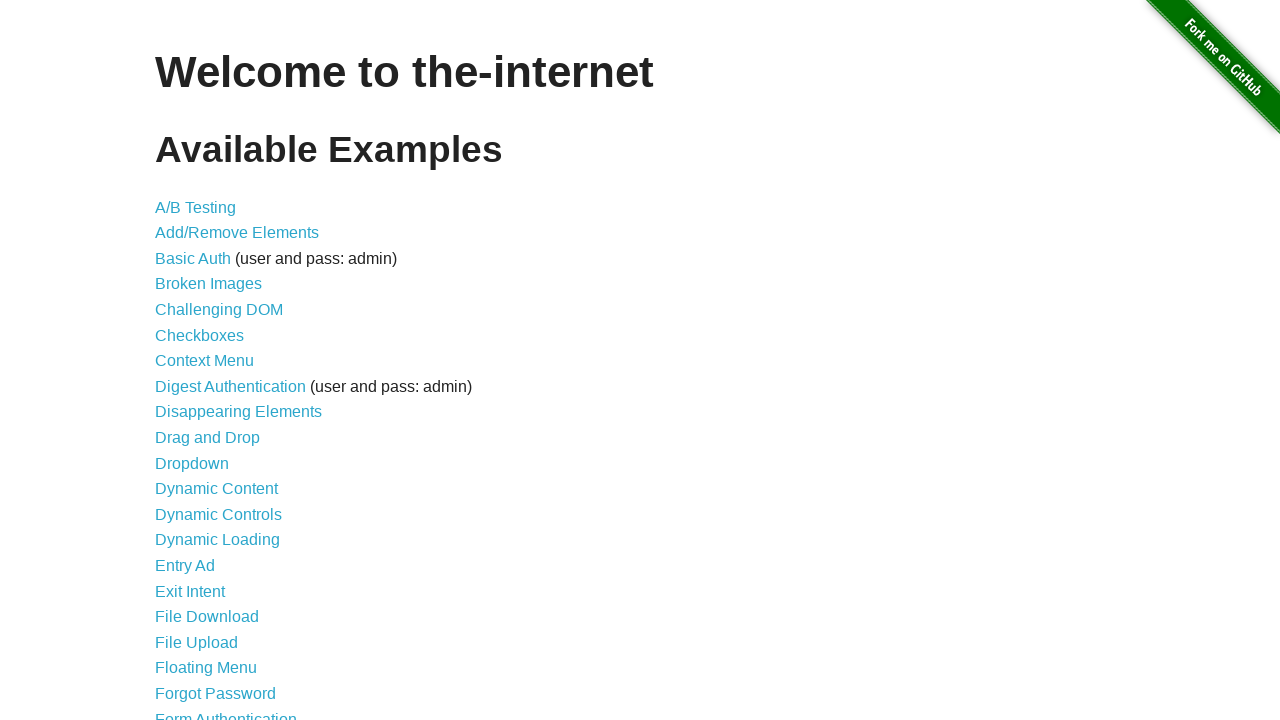

Clicked on Form Authentication link at (226, 712) on xpath=//a[normalize-space()='Form Authentication']
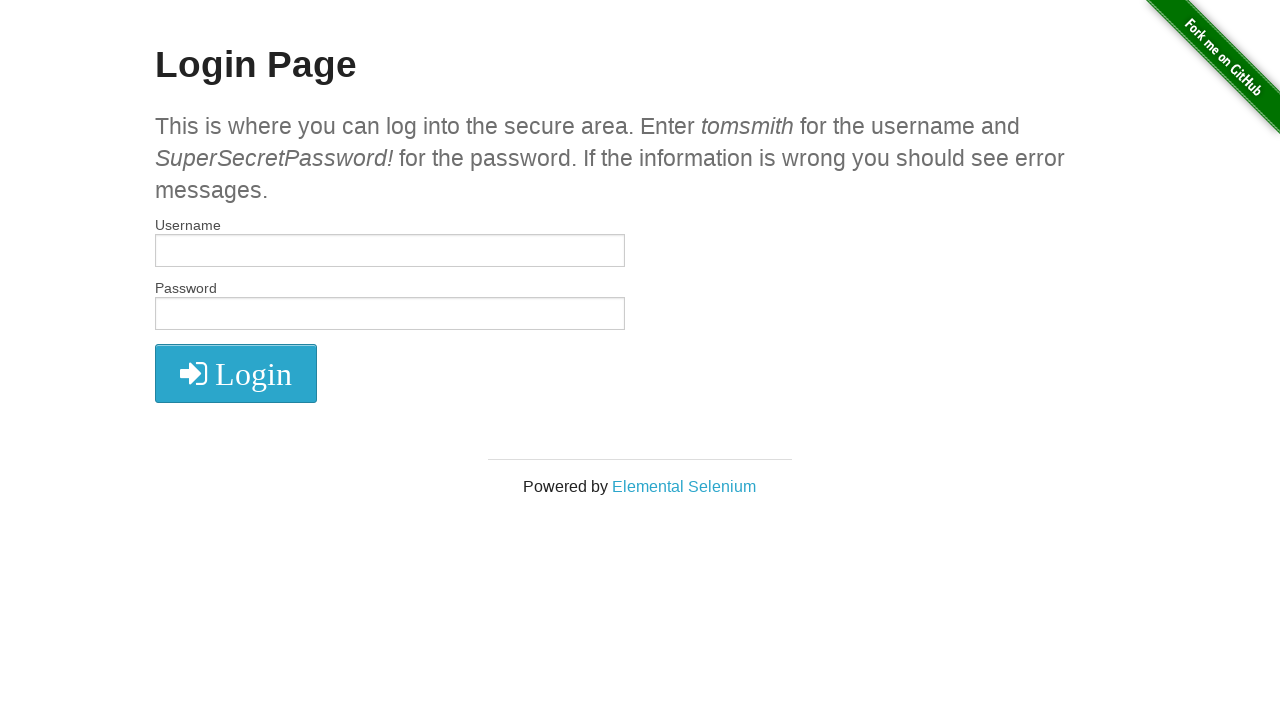

Verified URL navigated to https://the-internet.herokuapp.com/login
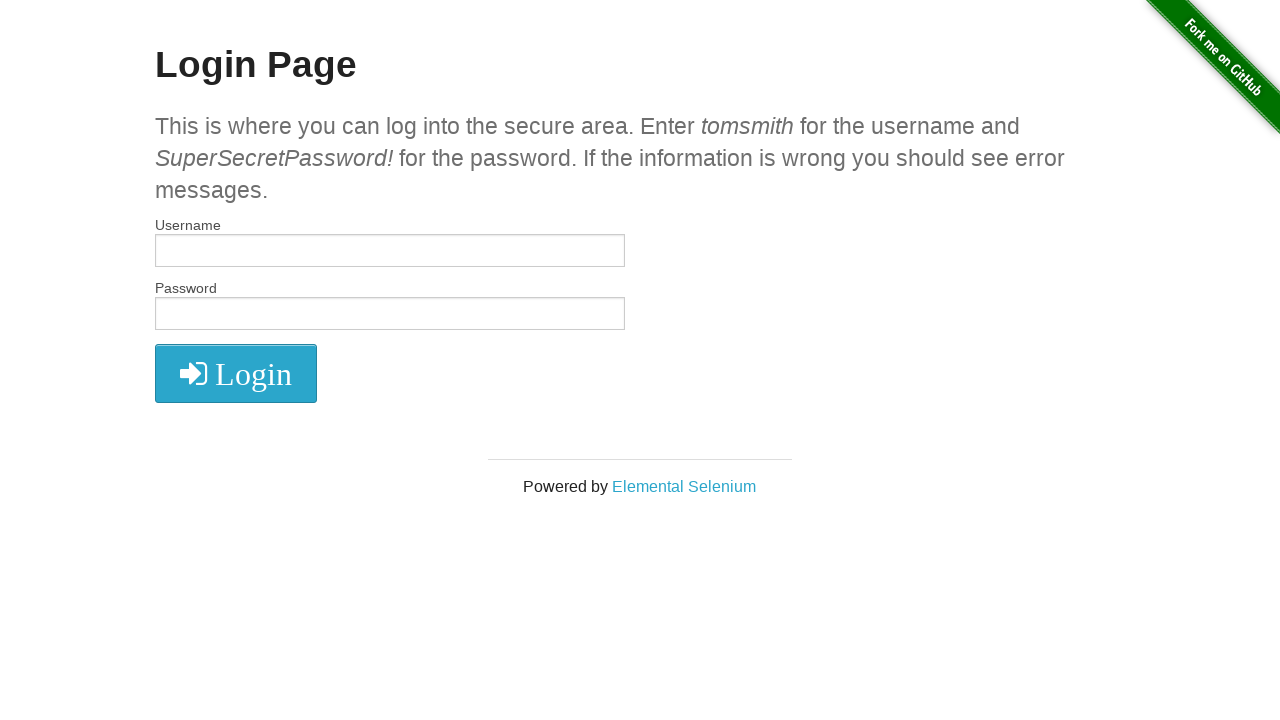

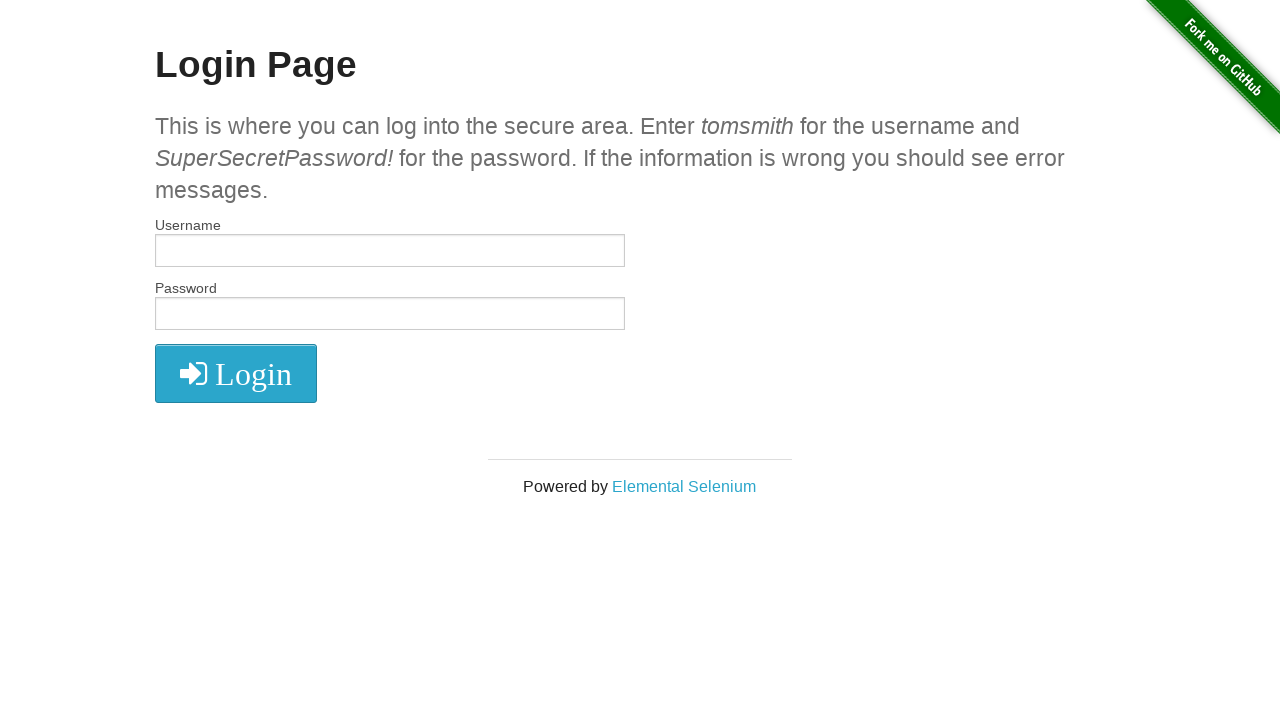